Tests iframe switching and drag-and-drop functionality on jQuery UI demo page by dragging an element and dropping it onto another element within an iframe

Starting URL: https://jqueryui.com

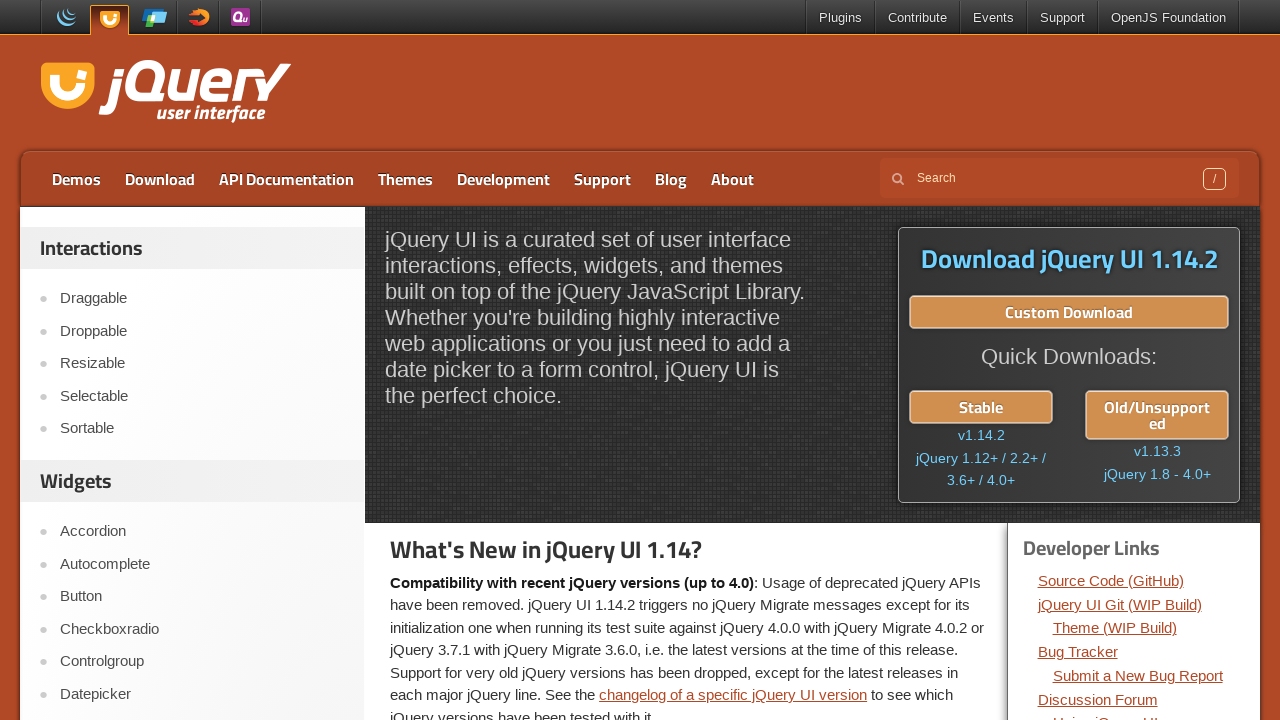

Located all sidebar links in the first aside element
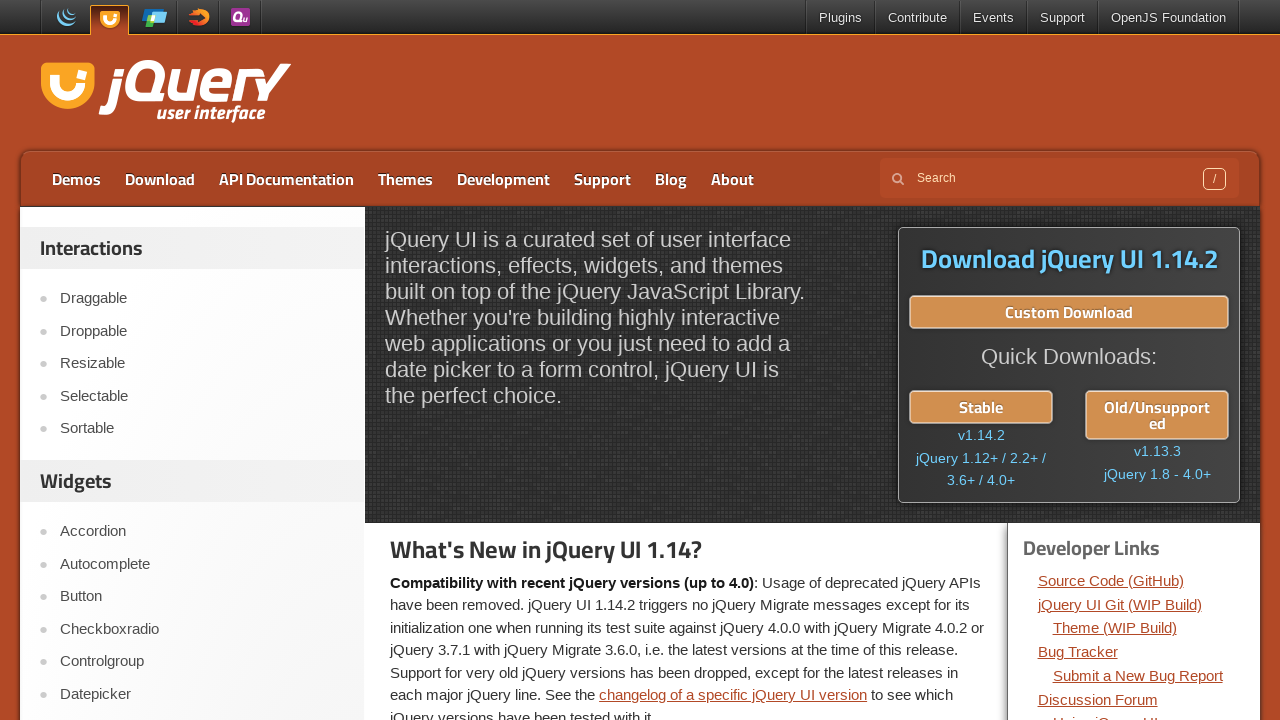

Clicked on Droppable option in sidebar
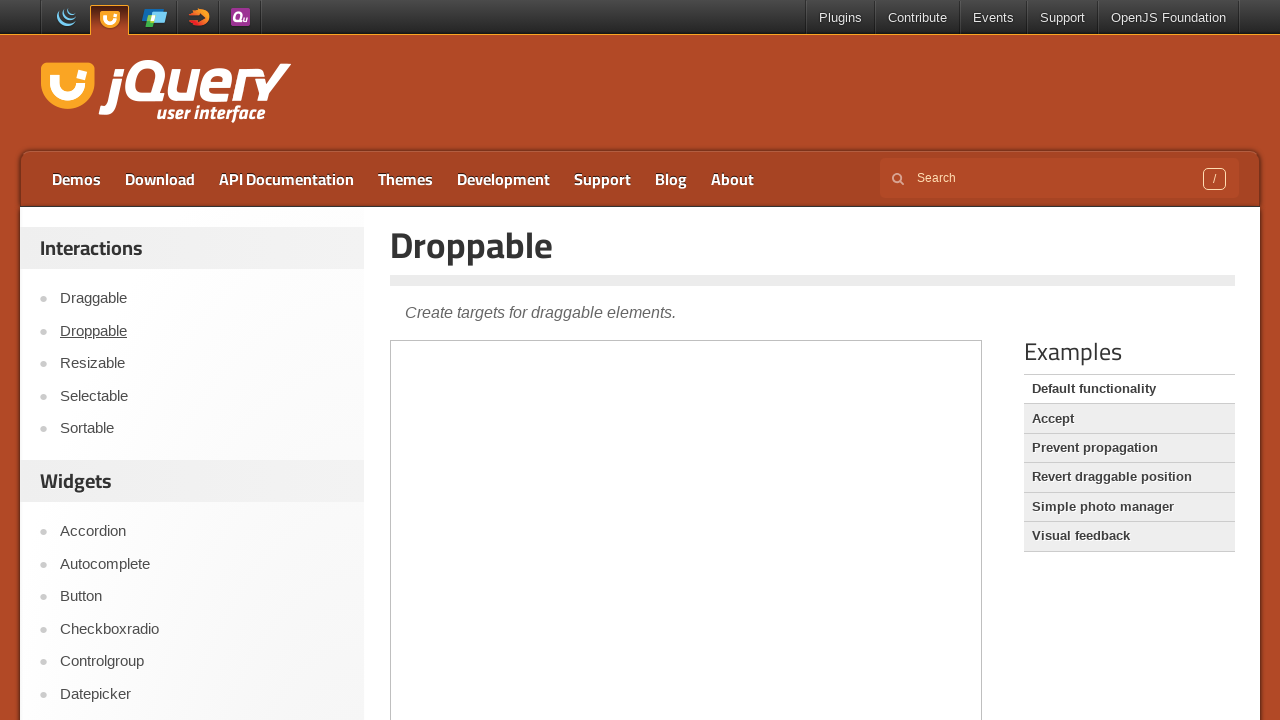

Located the first iframe on the page
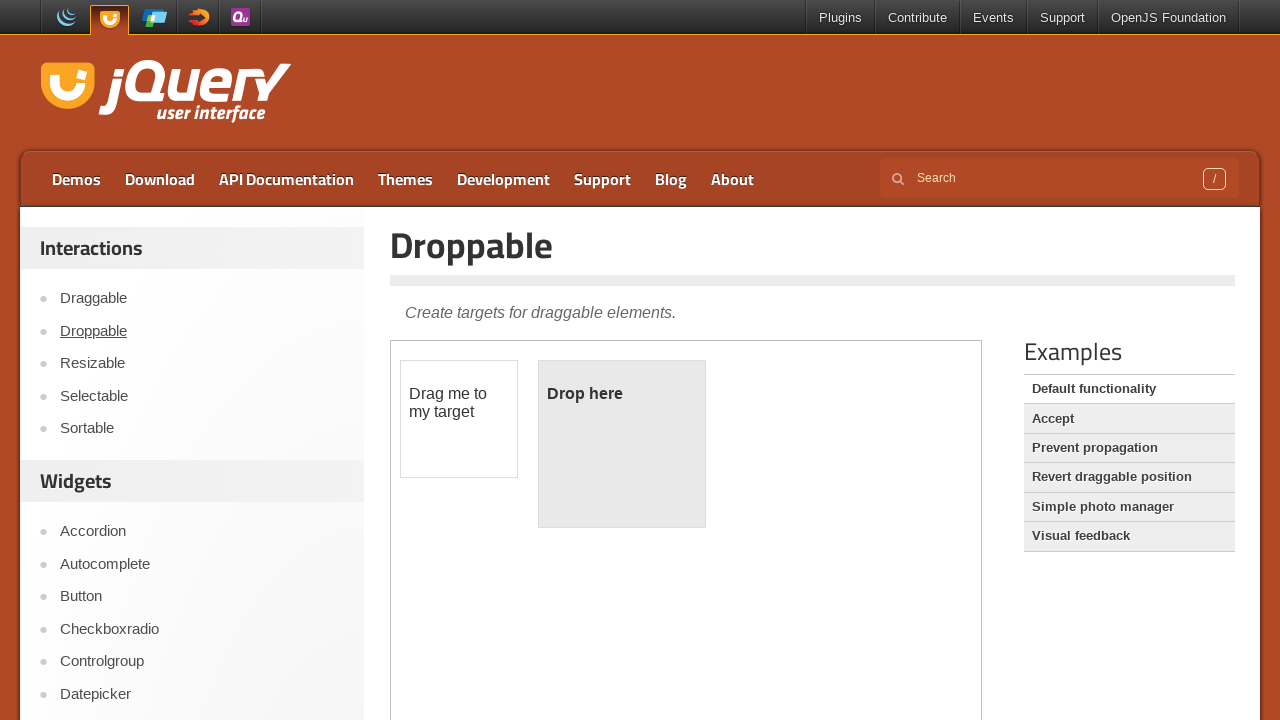

Located draggable element within iframe
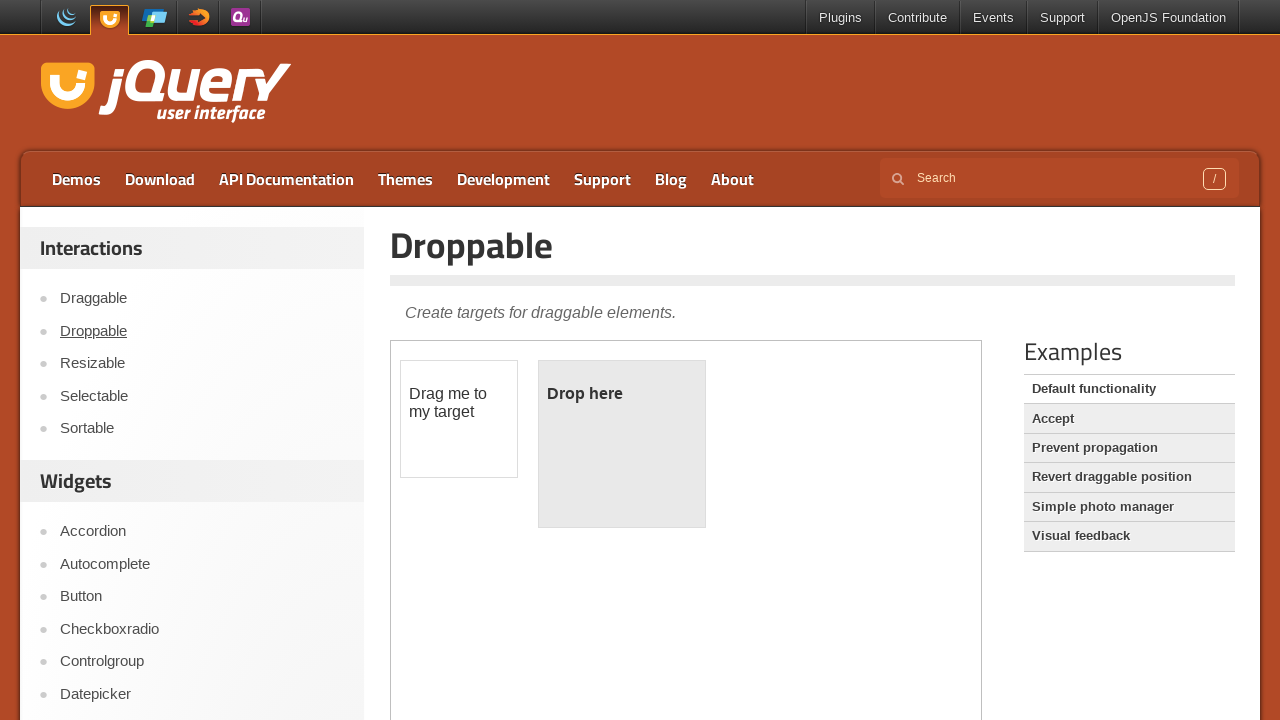

Located droppable element within iframe
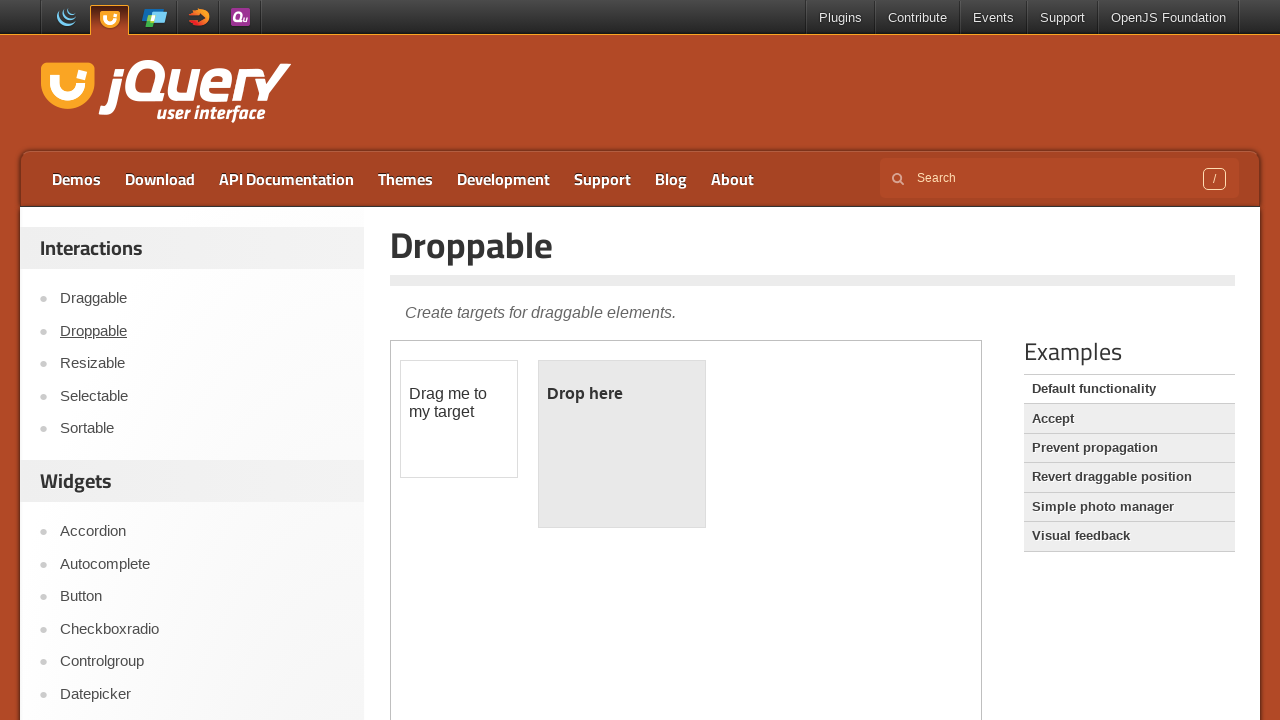

Dragged draggable element and dropped it onto droppable element at (622, 444)
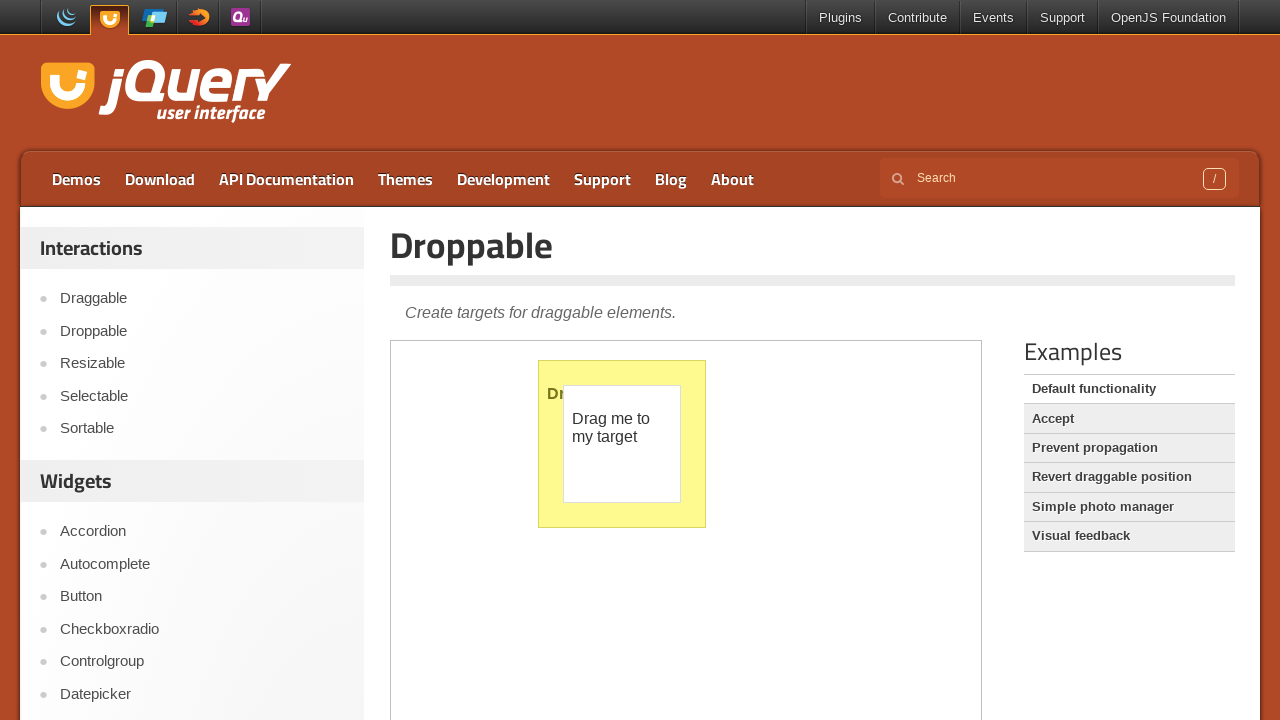

Clicked on third list item in second aside sidebar element at (196, 597) on xpath=//*[@id='sidebar']/aside[2]/ul/li[3]
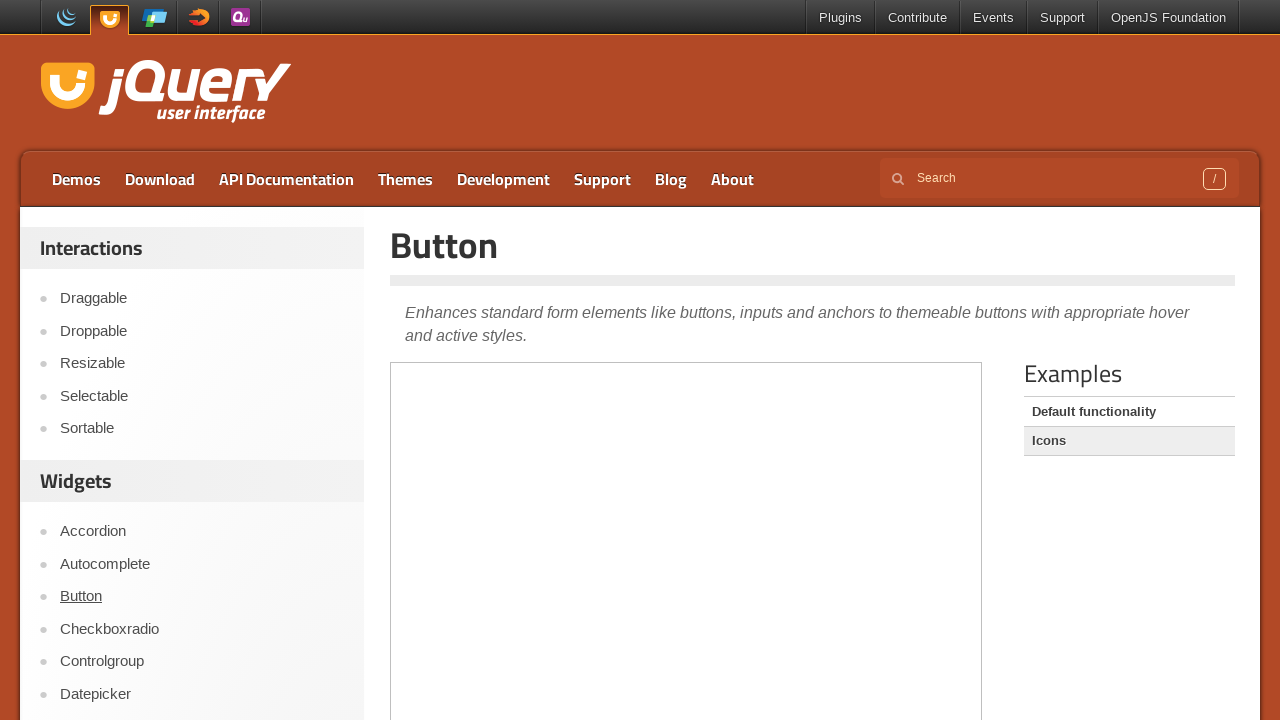

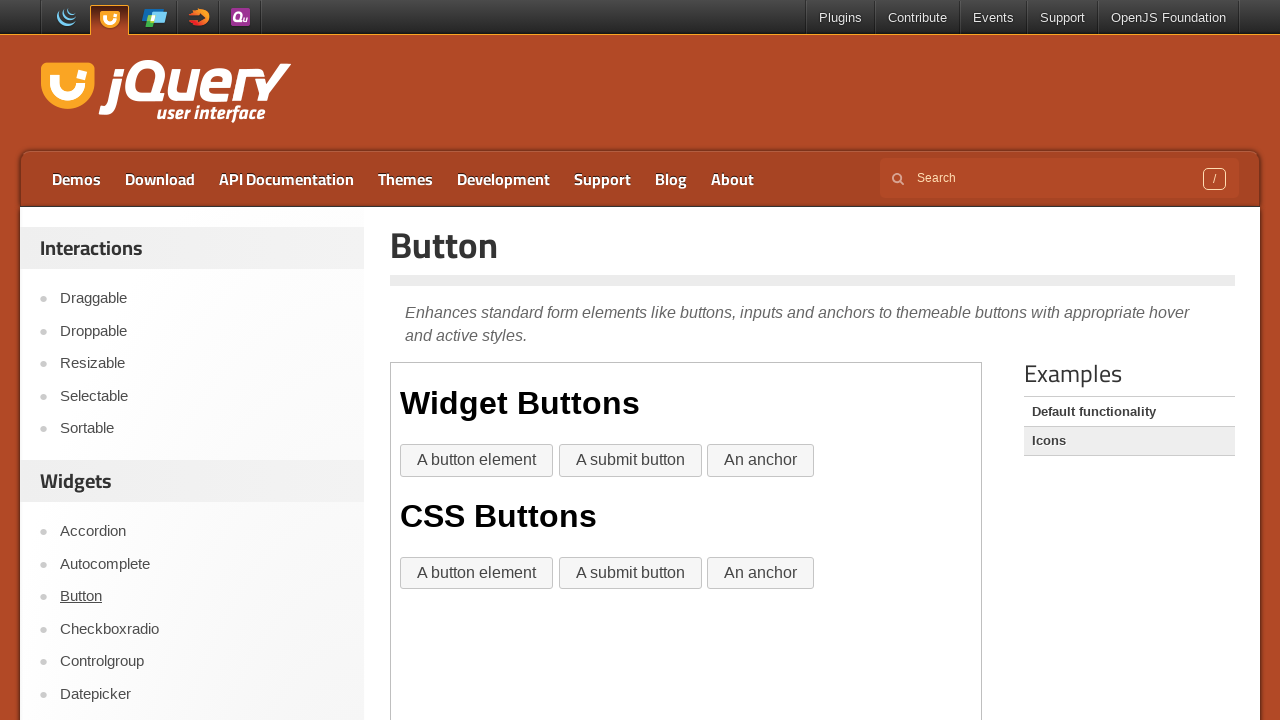